Tests that social media links (Facebook, Instagram, Twitter) on the Frisör Saxé website have the correct href attributes pointing to the NTI Uppsala social media pages.

Starting URL: https://ntig-uppsala.github.io/Frisor-Saxe/

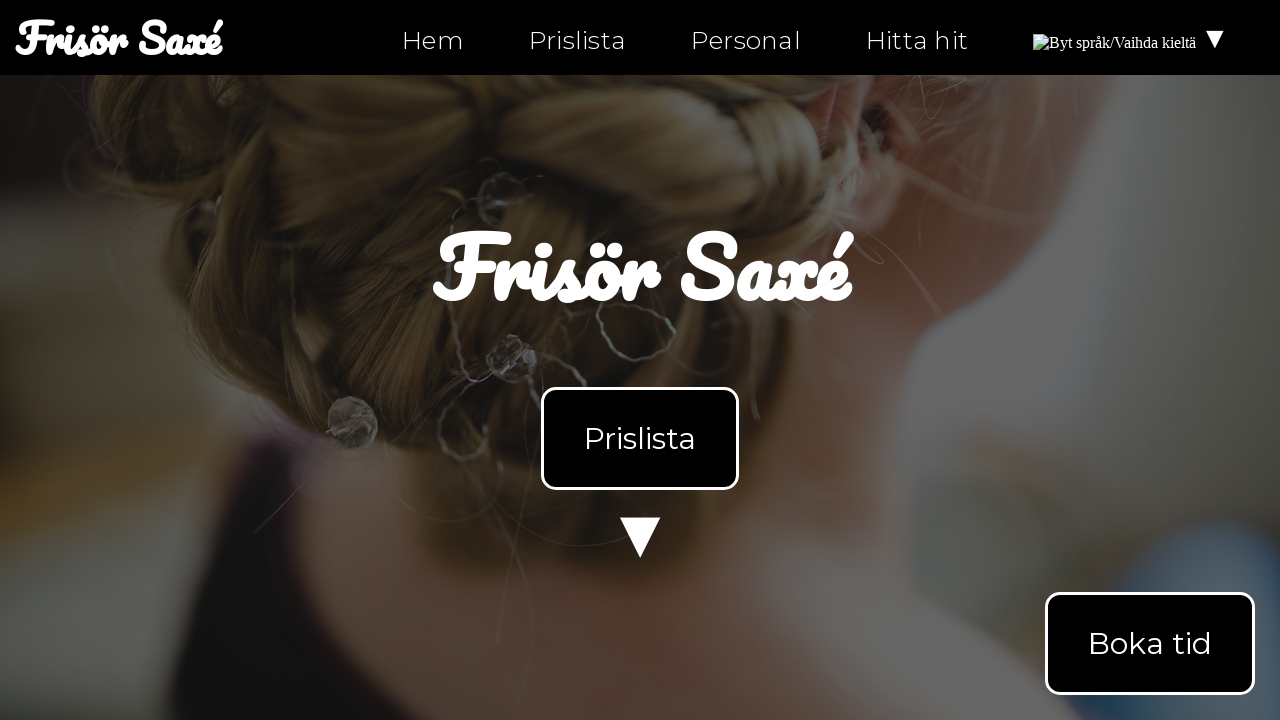

Waited for Facebook icon to load on the page
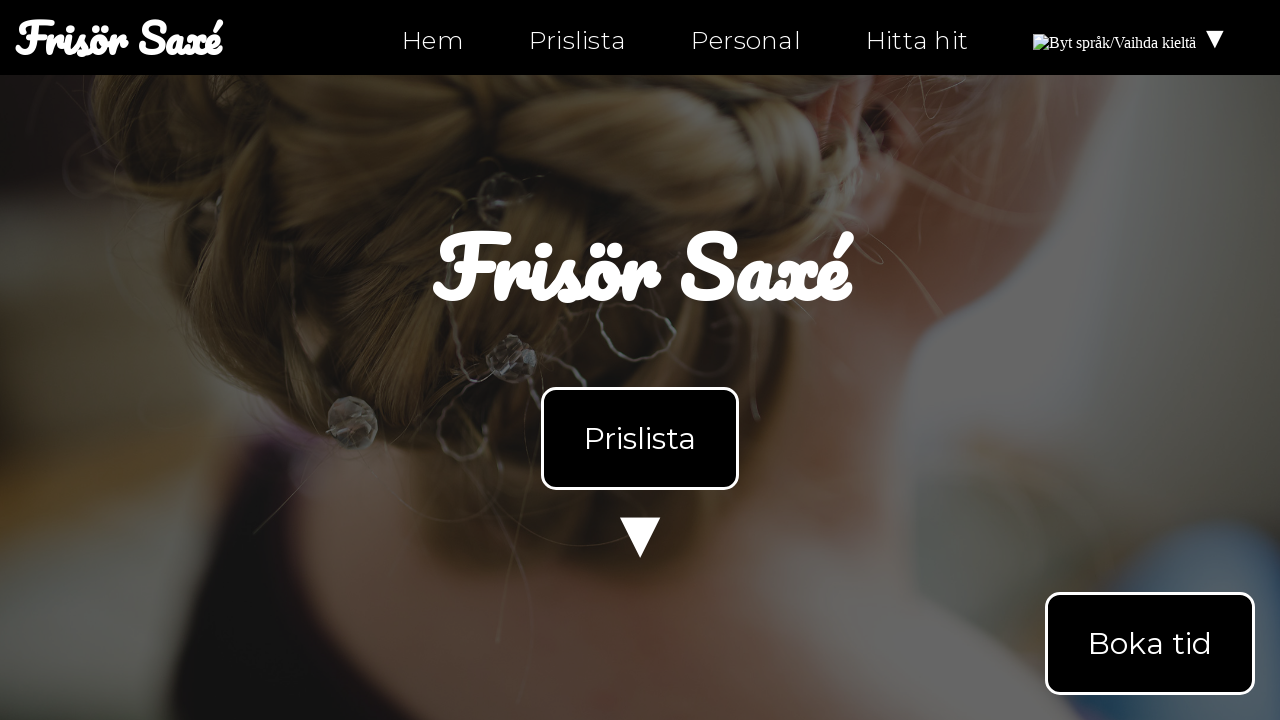

Clicked Facebook social media link at (60, 652) on .fa-facebook
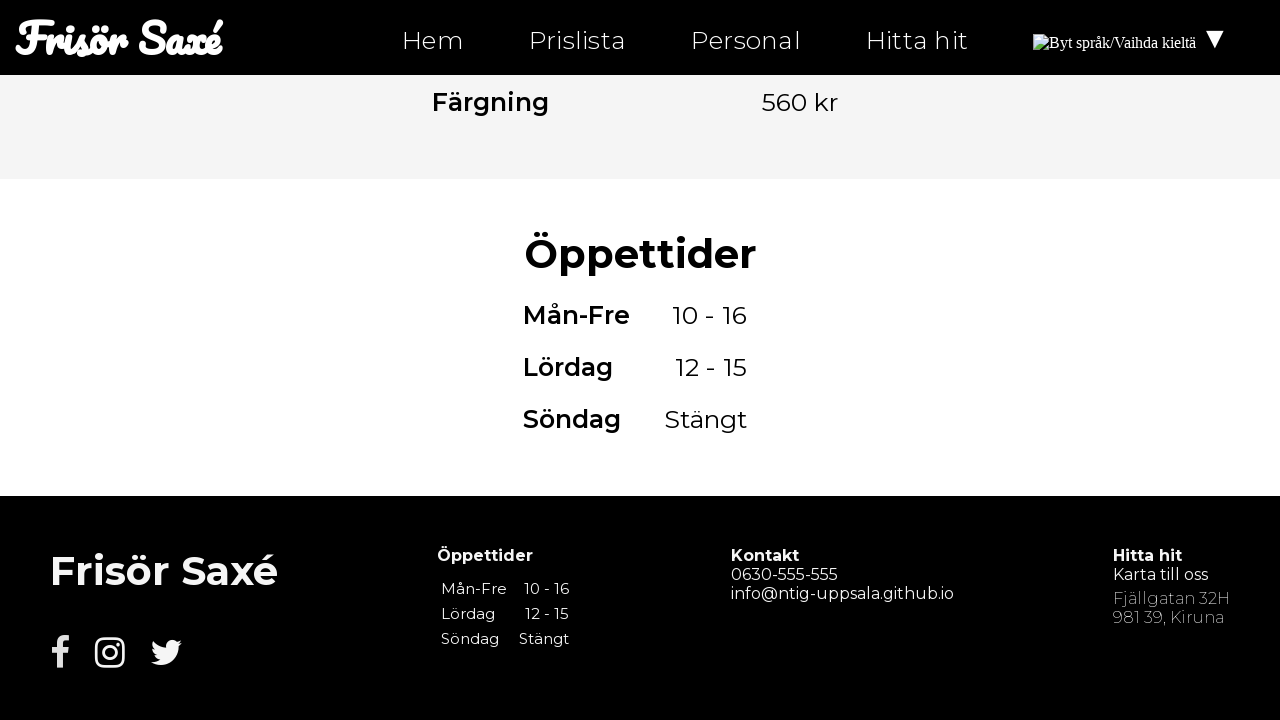

Retrieved Facebook href attribute: https://facebook.com/ntiuppsala
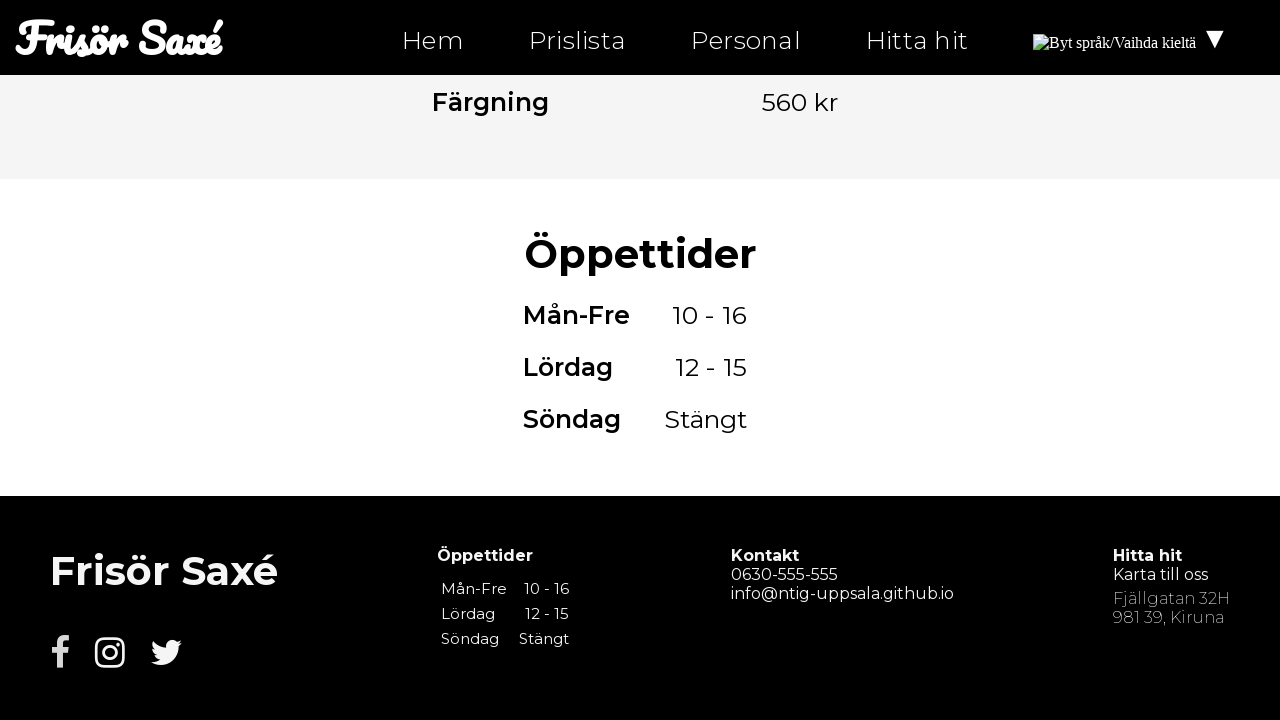

Verified Facebook link points to https://facebook.com/ntiuppsala
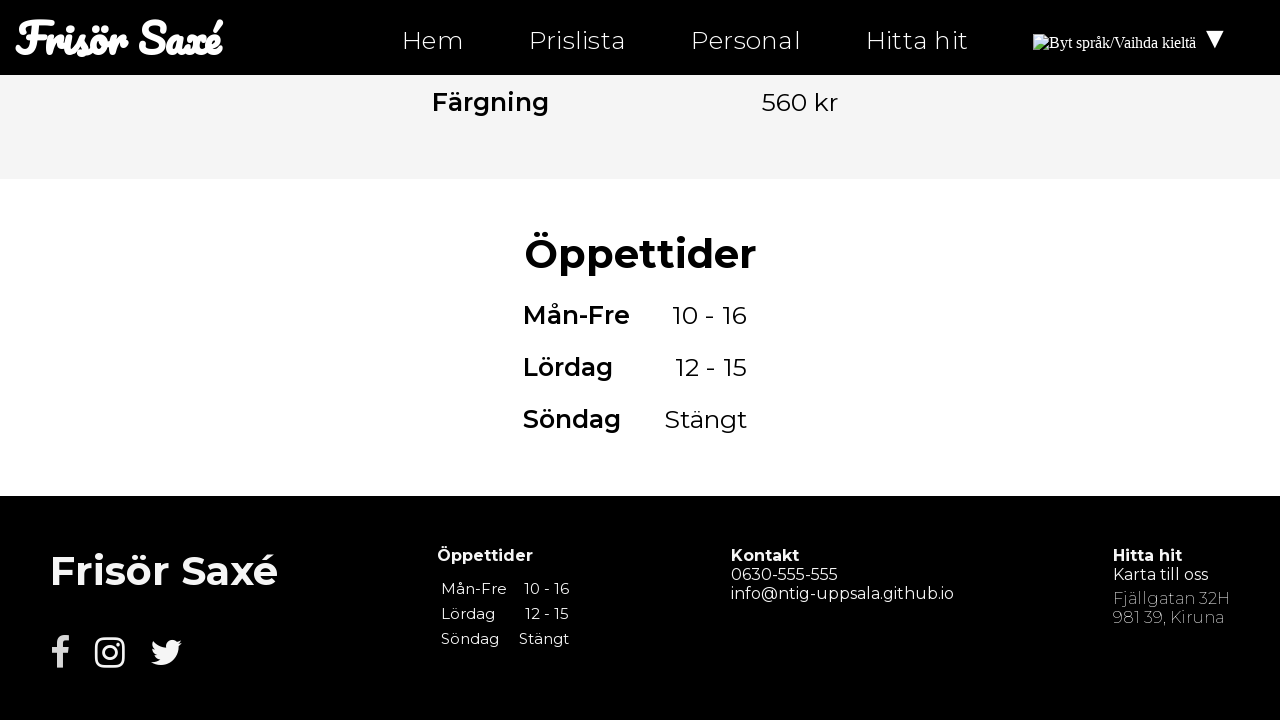

Clicked Instagram social media link at (110, 652) on .fa-instagram
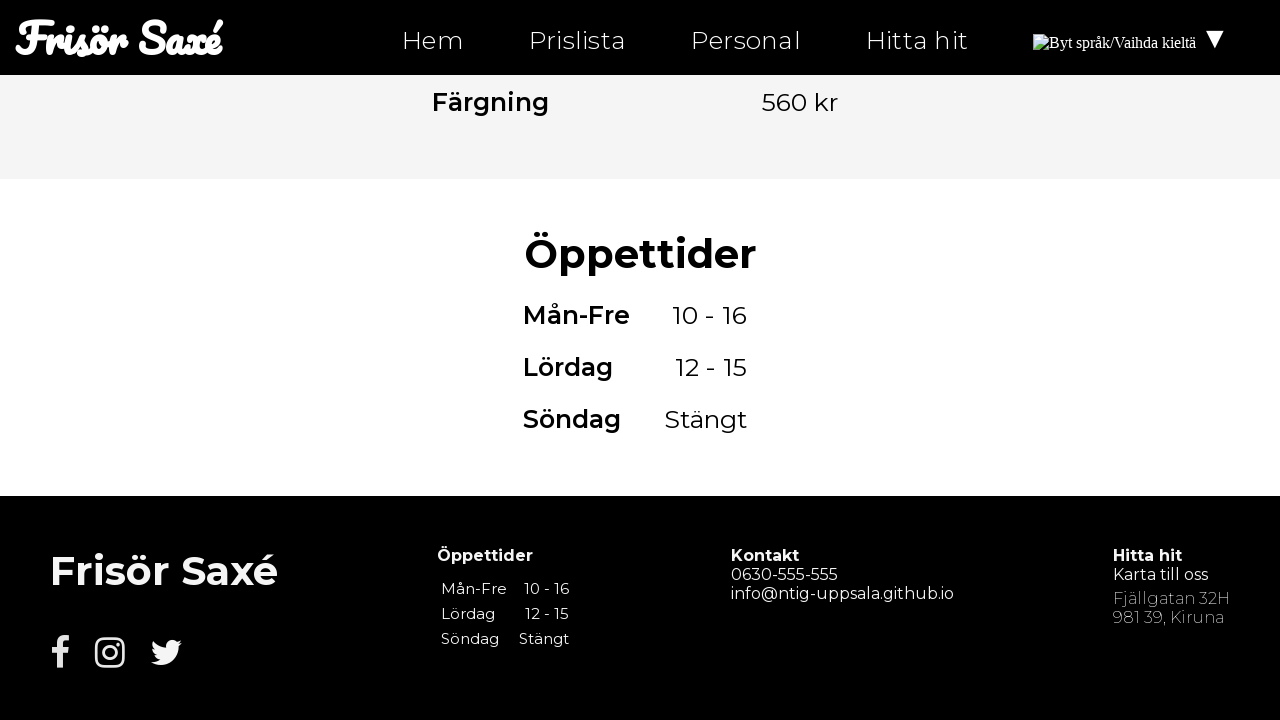

Retrieved Instagram href attribute: https://instagram.com/ntiuppsala
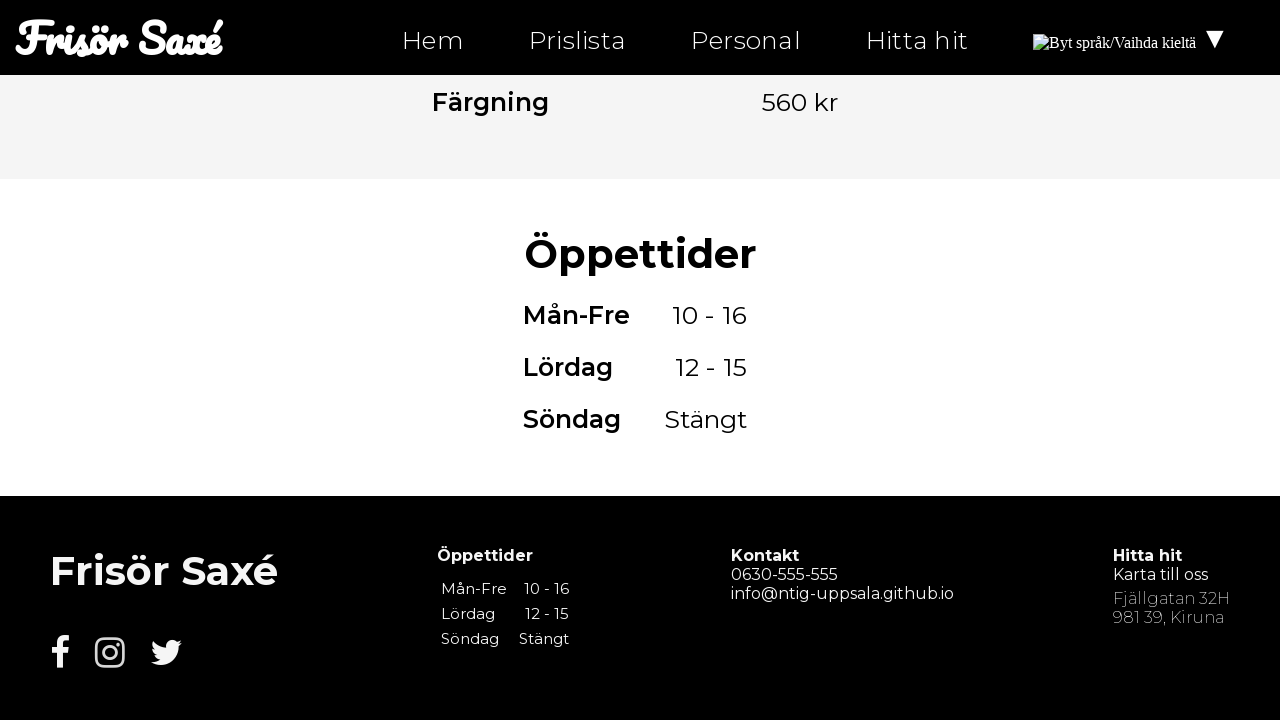

Verified Instagram link points to https://instagram.com/ntiuppsala
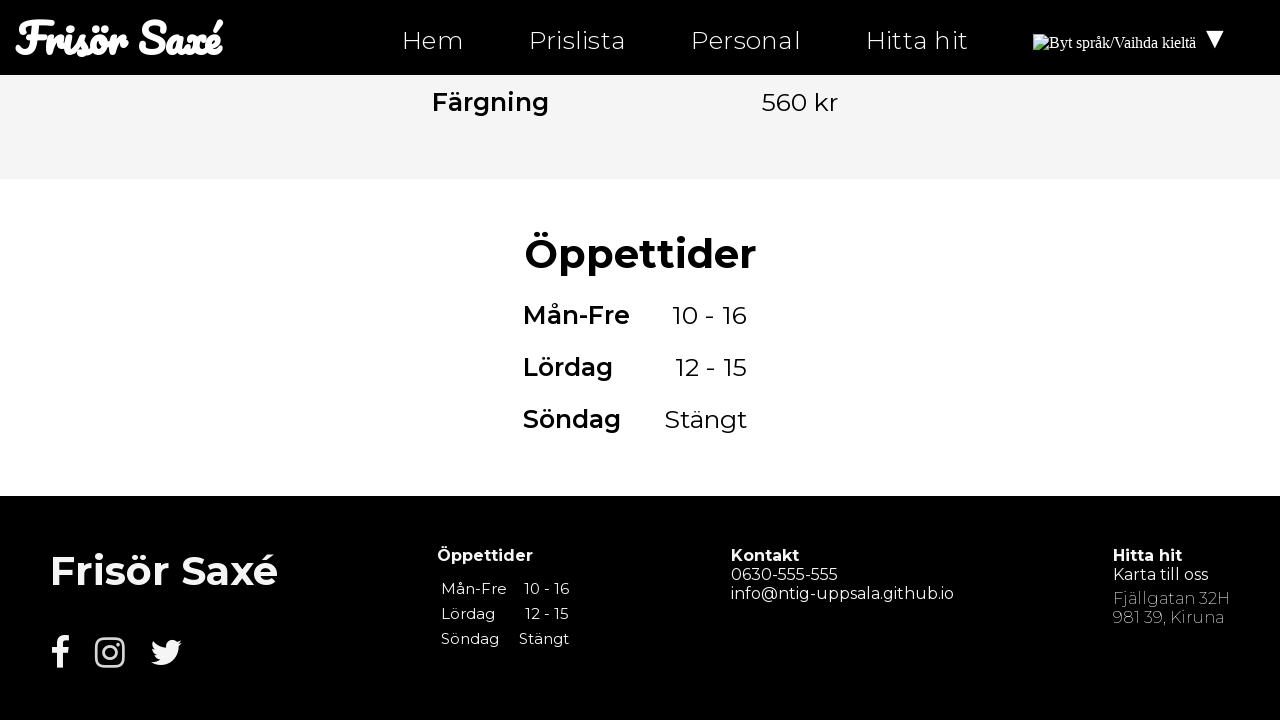

Clicked Twitter social media link at (166, 652) on .fa-twitter
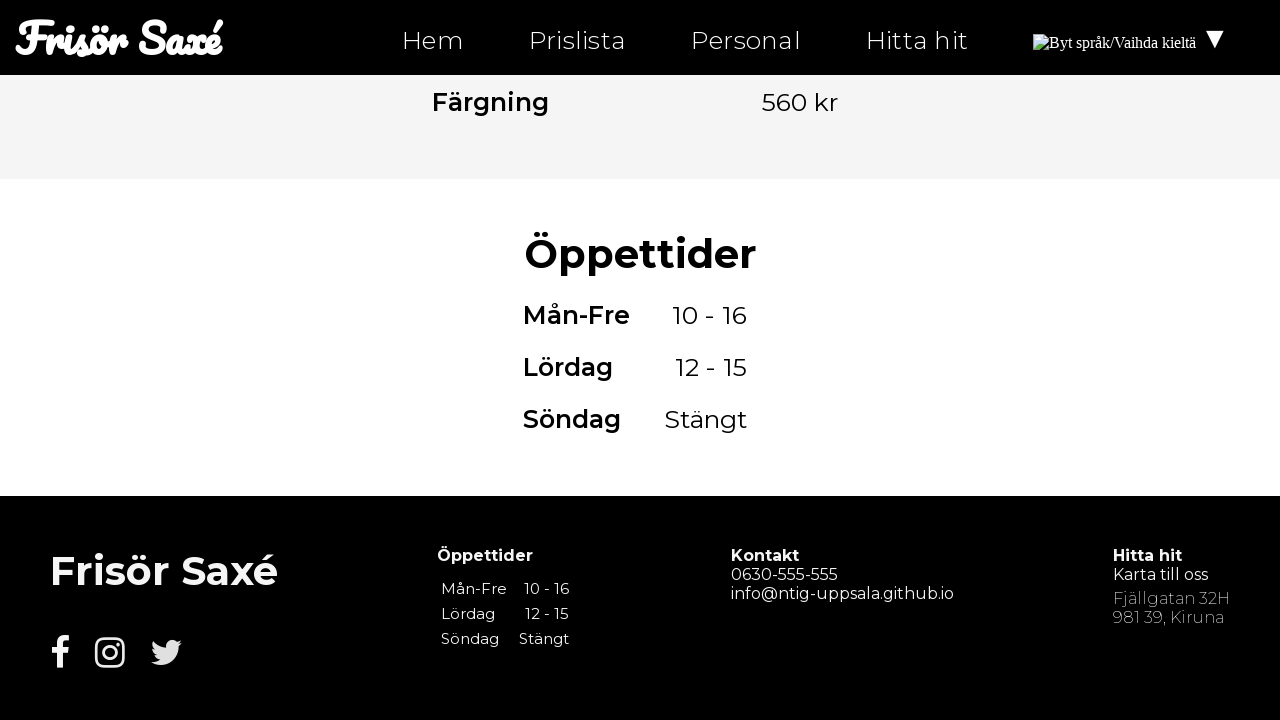

Retrieved Twitter href attribute: https://twitter.com/ntiuppsala
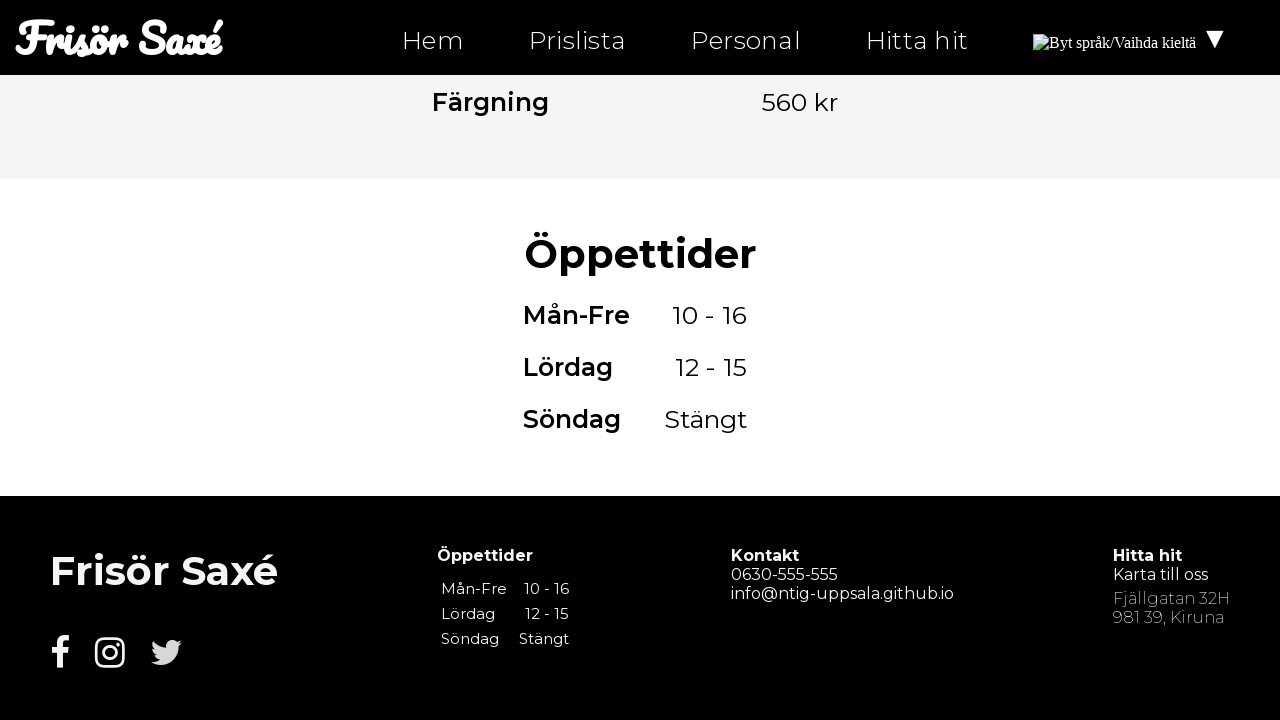

Verified Twitter link points to https://twitter.com/ntiuppsala
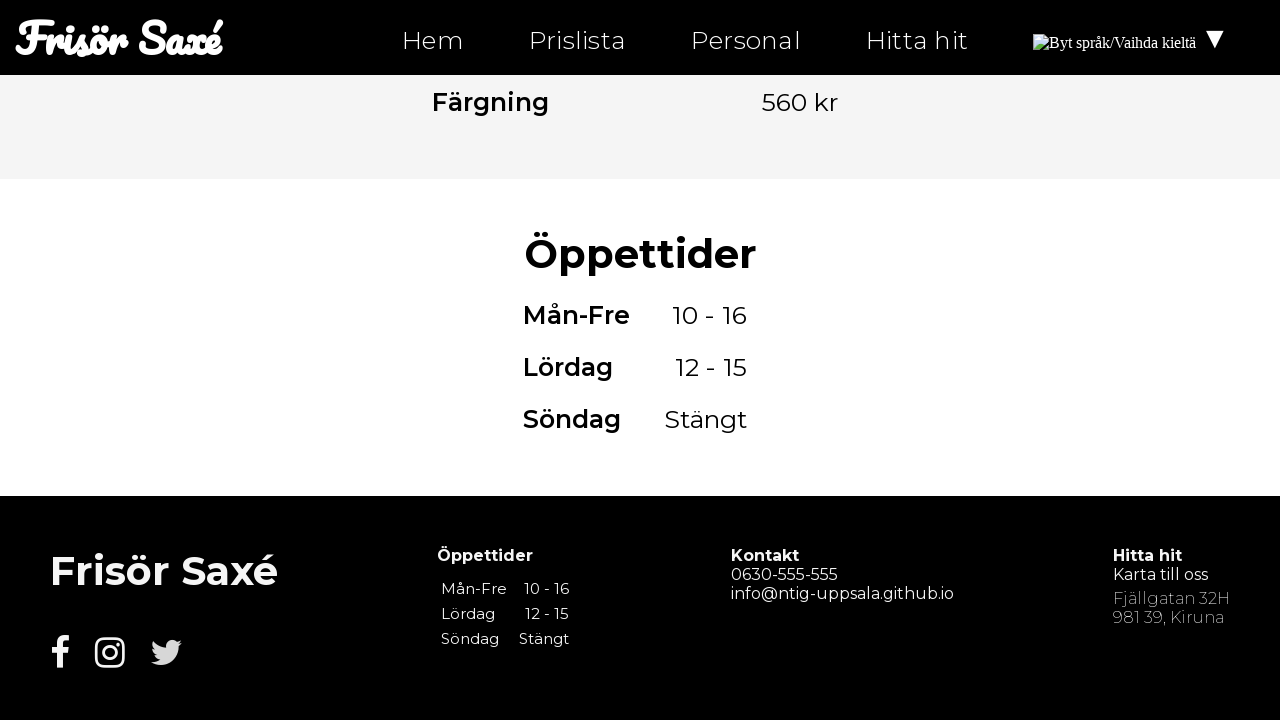

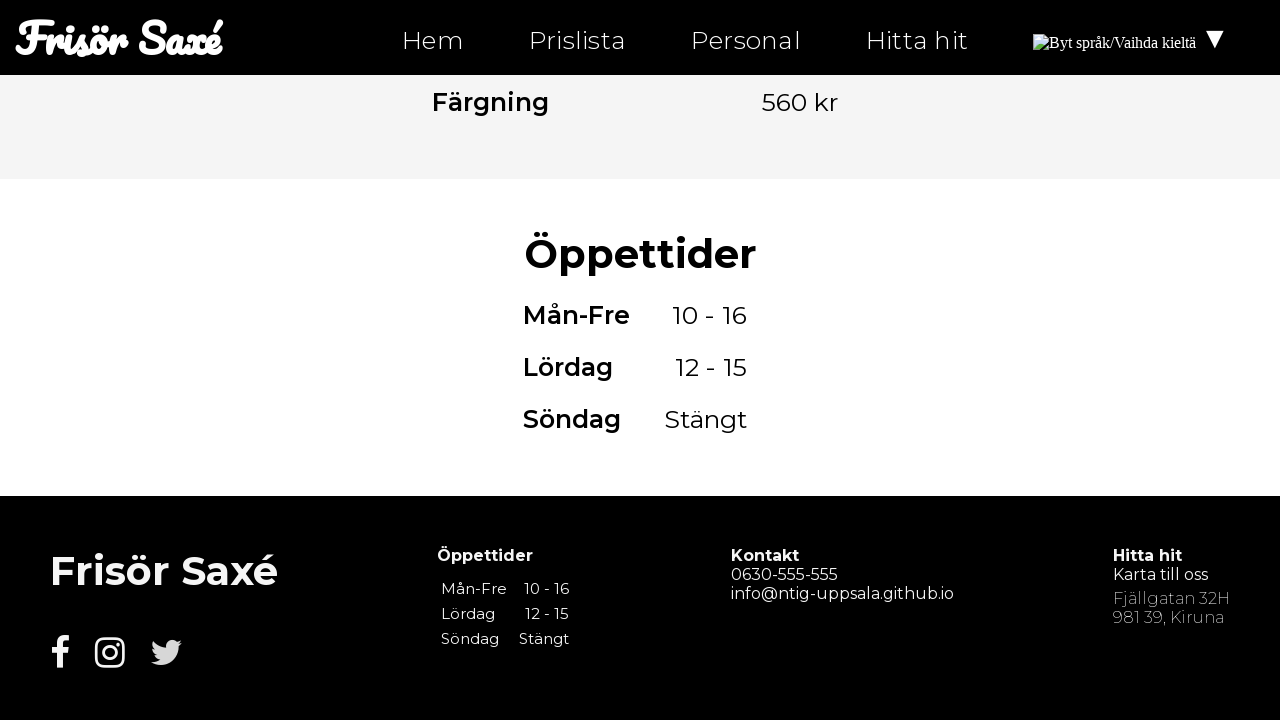